Tests dropdown selection functionality on a registration page by selecting skills from a dropdown using different selection methods (by index and by value).

Starting URL: https://demo.automationtesting.in/Register.html

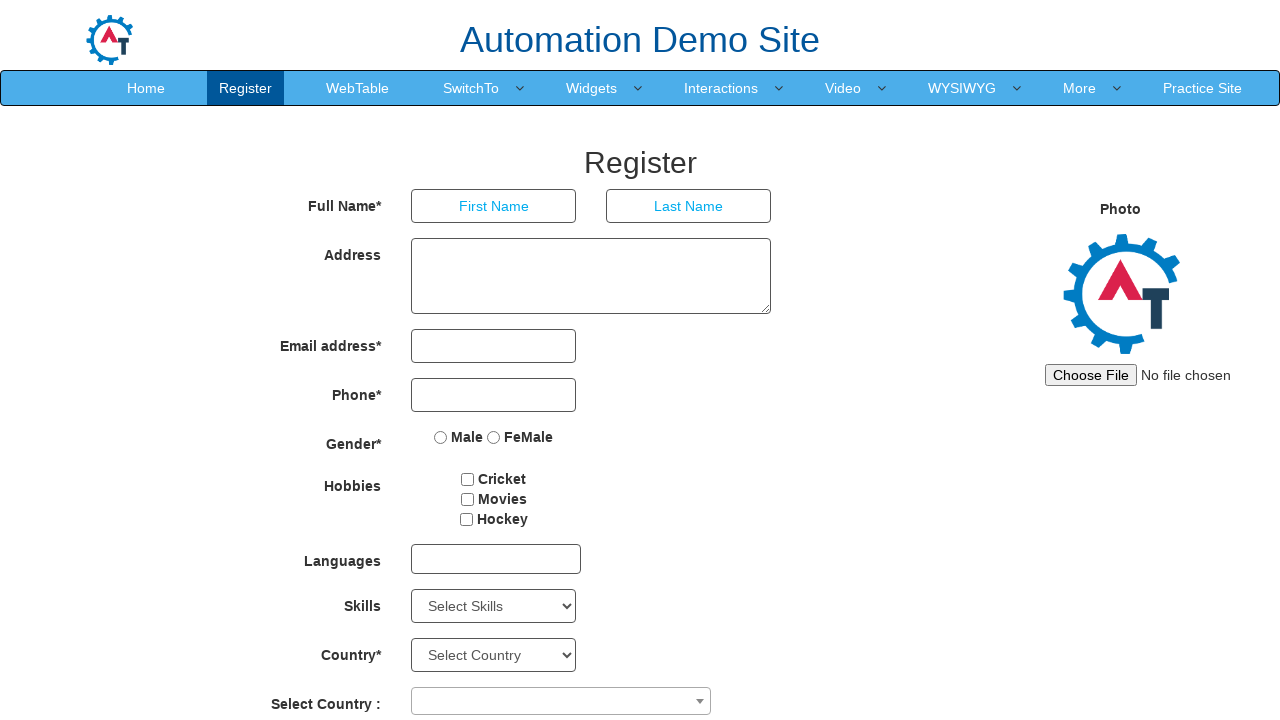

Selected skill from dropdown by index 2 on #Skills
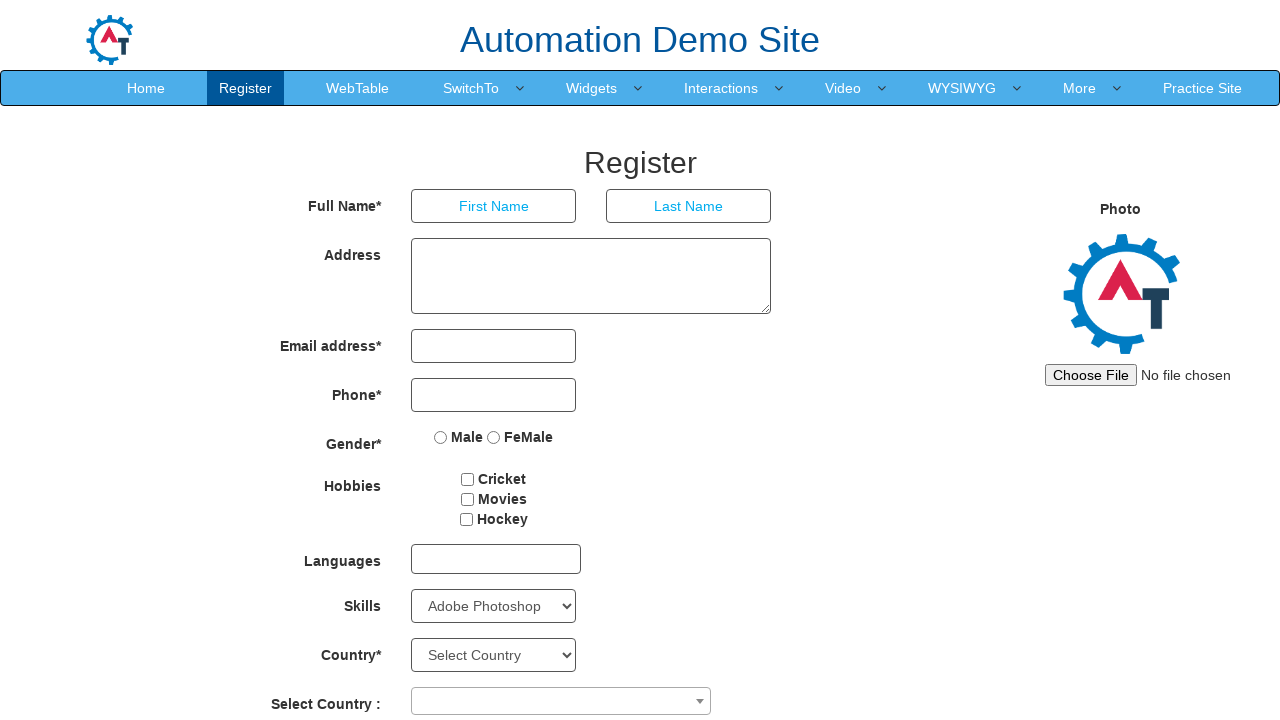

Selected 'Android' skill from dropdown by value on #Skills
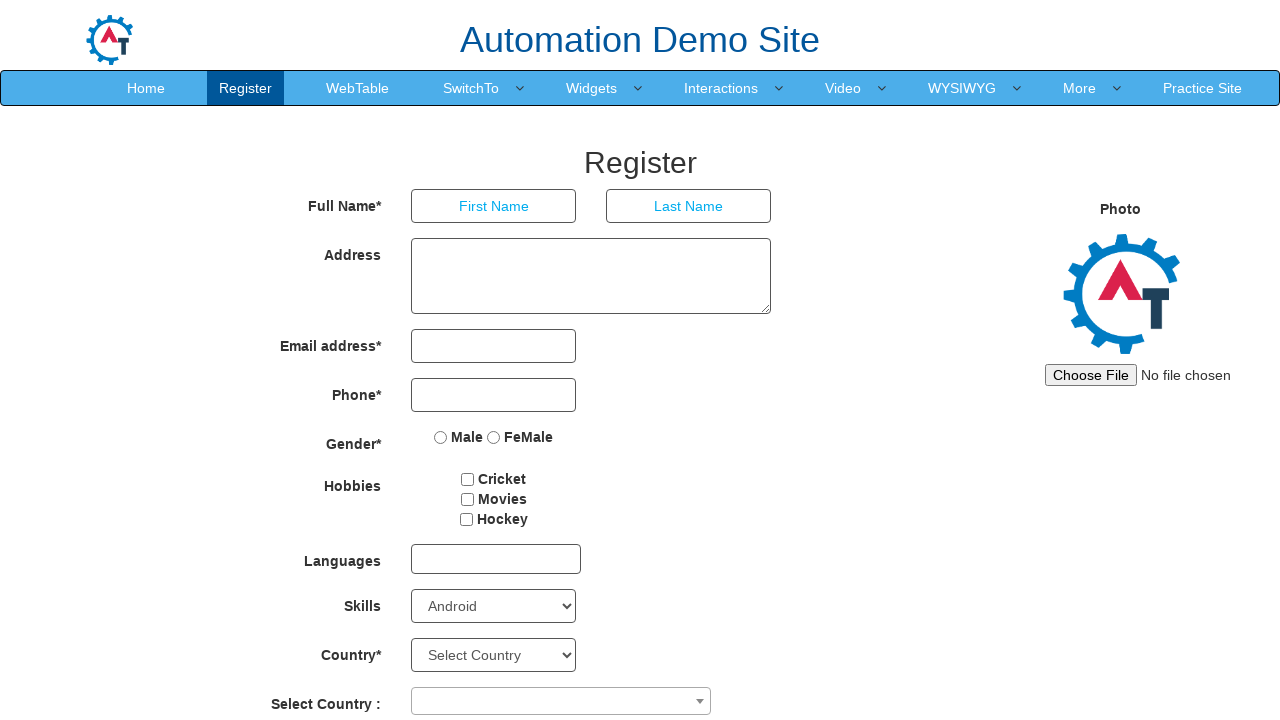

Selected 'AutoCAD' skill from dropdown by value on #Skills
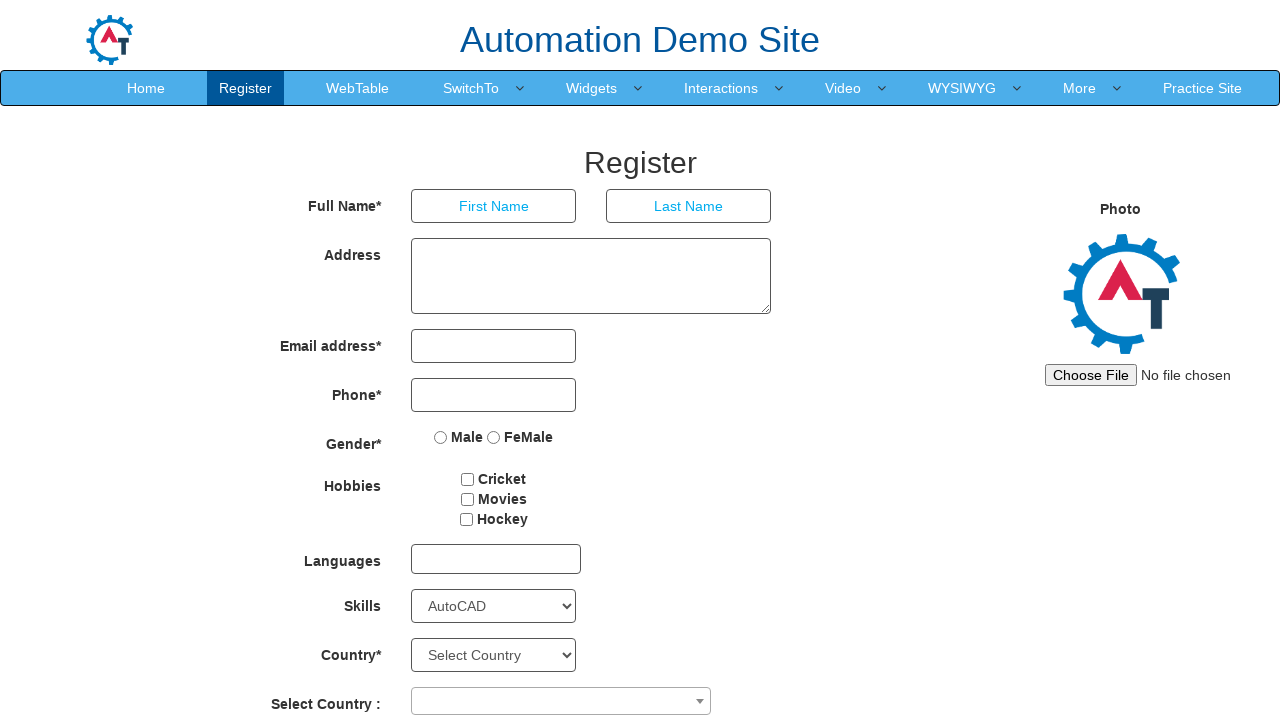

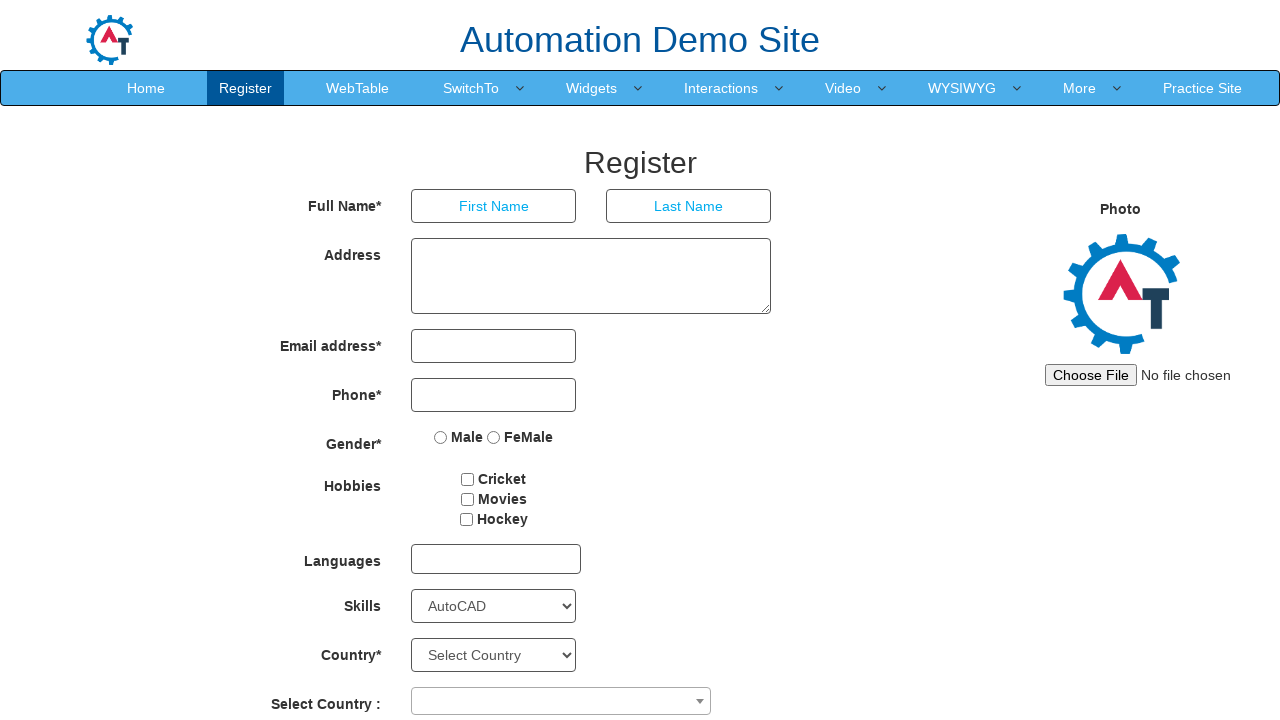